Navigates to the Internet test site, finds all links on the page, and clicks on the "Inputs" link

Starting URL: https://the-internet.herokuapp.com/

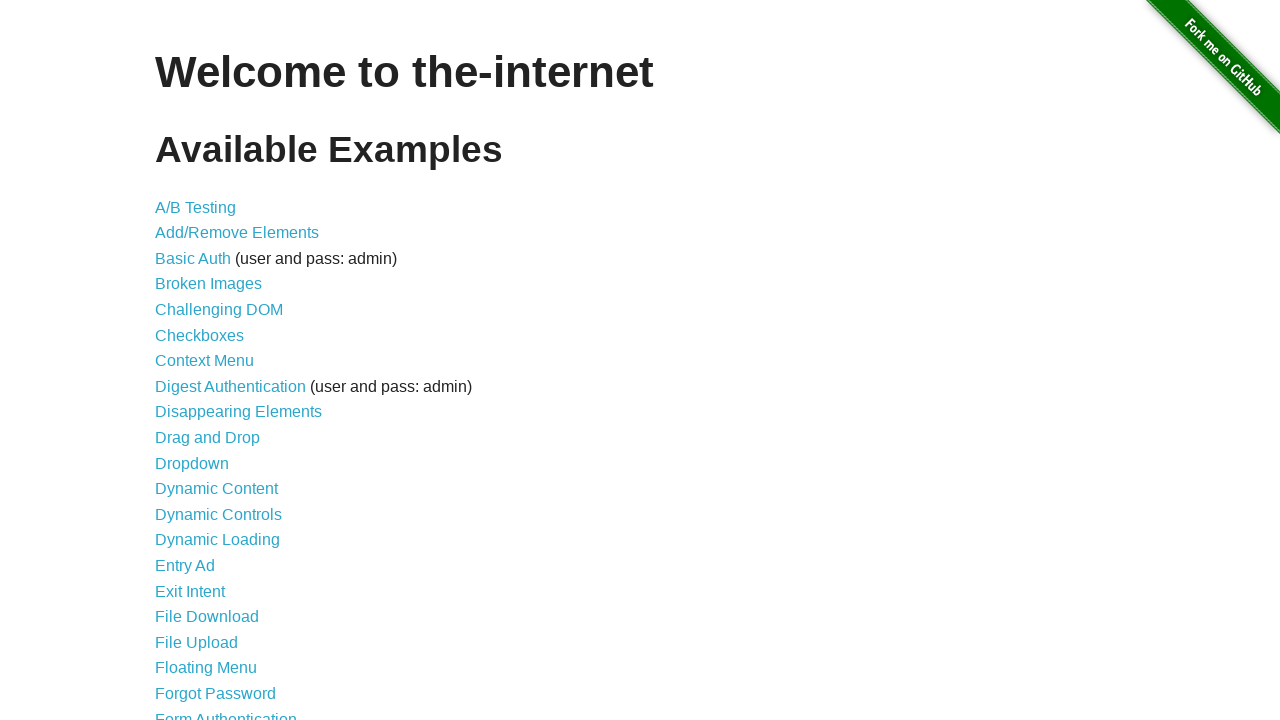

Navigated to the Internet test site
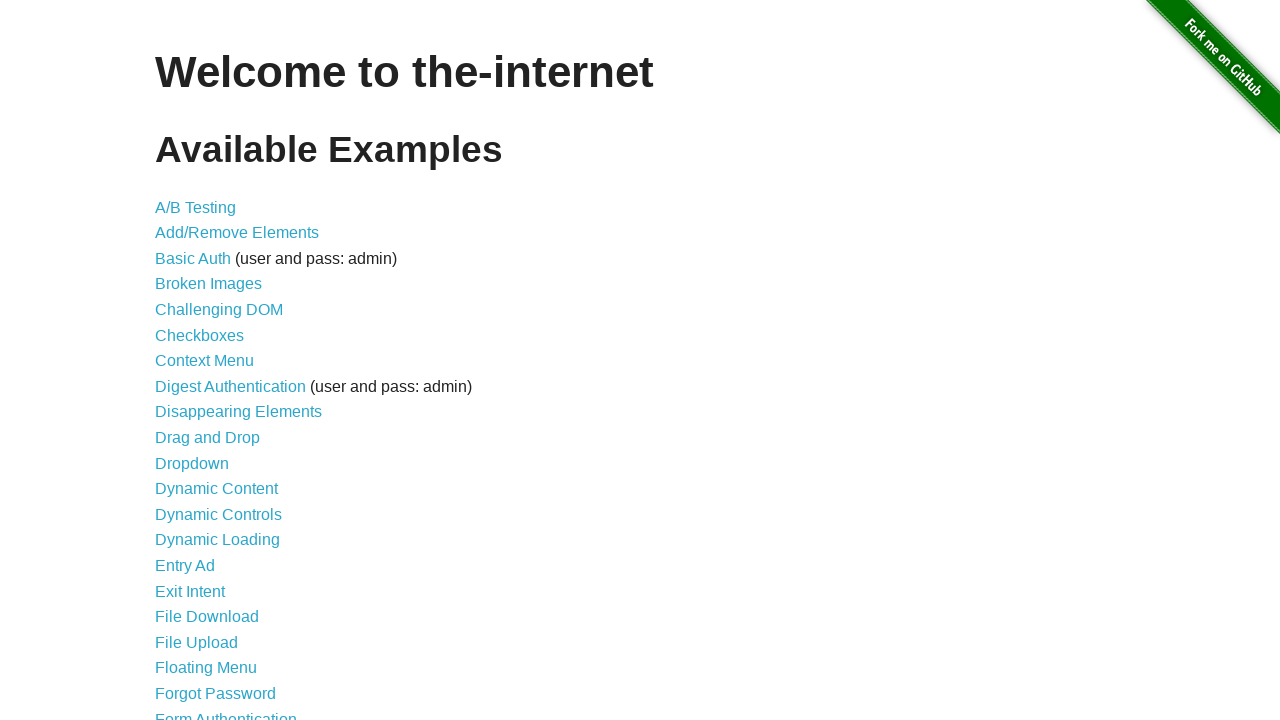

Found all links on the page
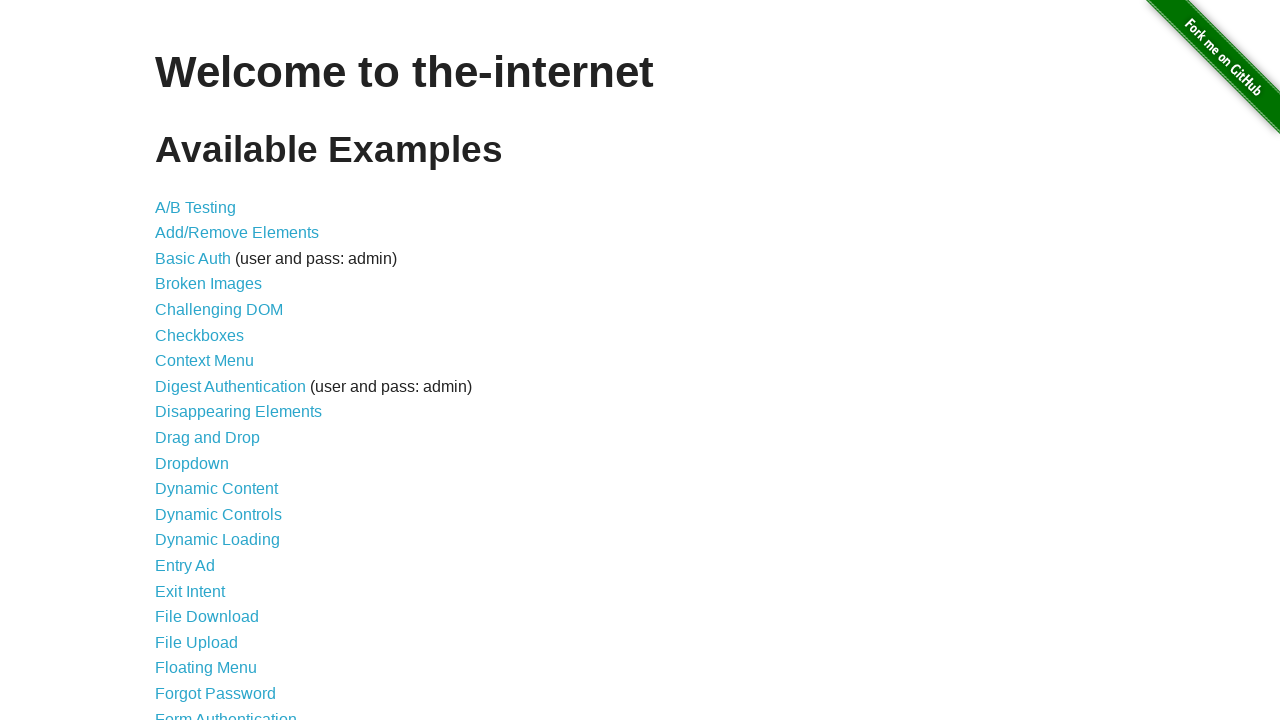

Clicked on the 'Inputs' link at (176, 361) on text=Inputs
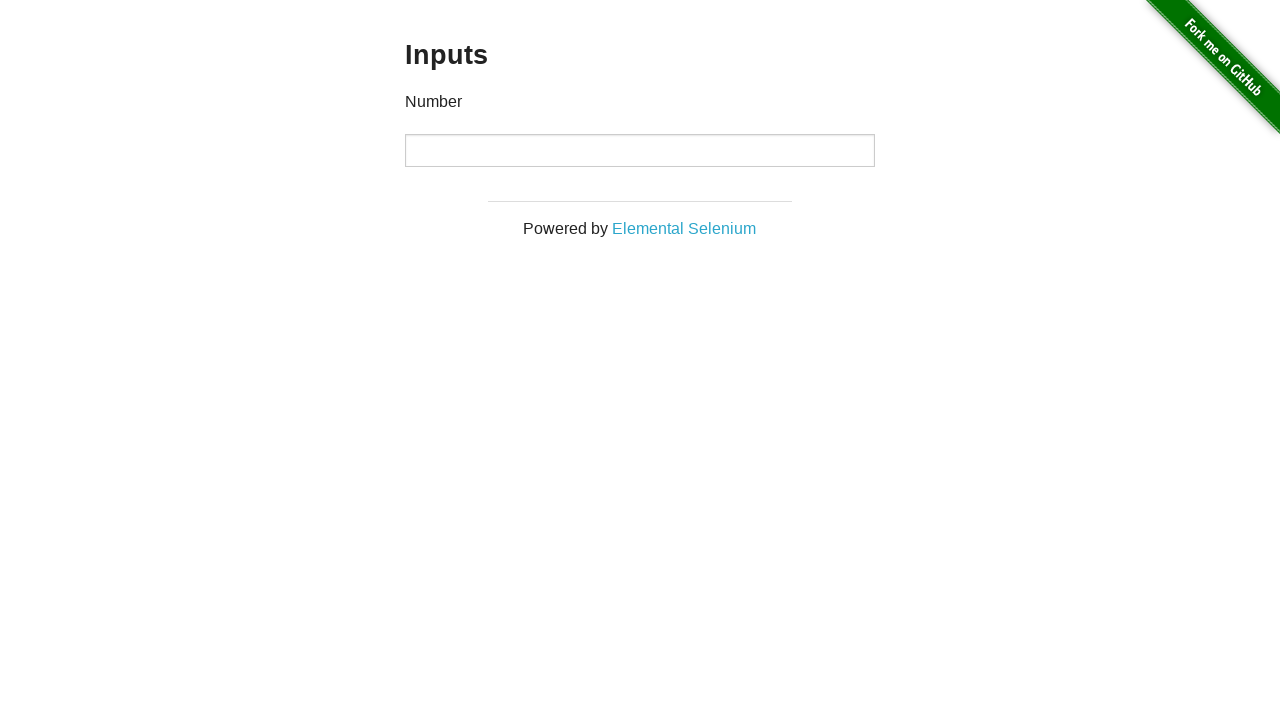

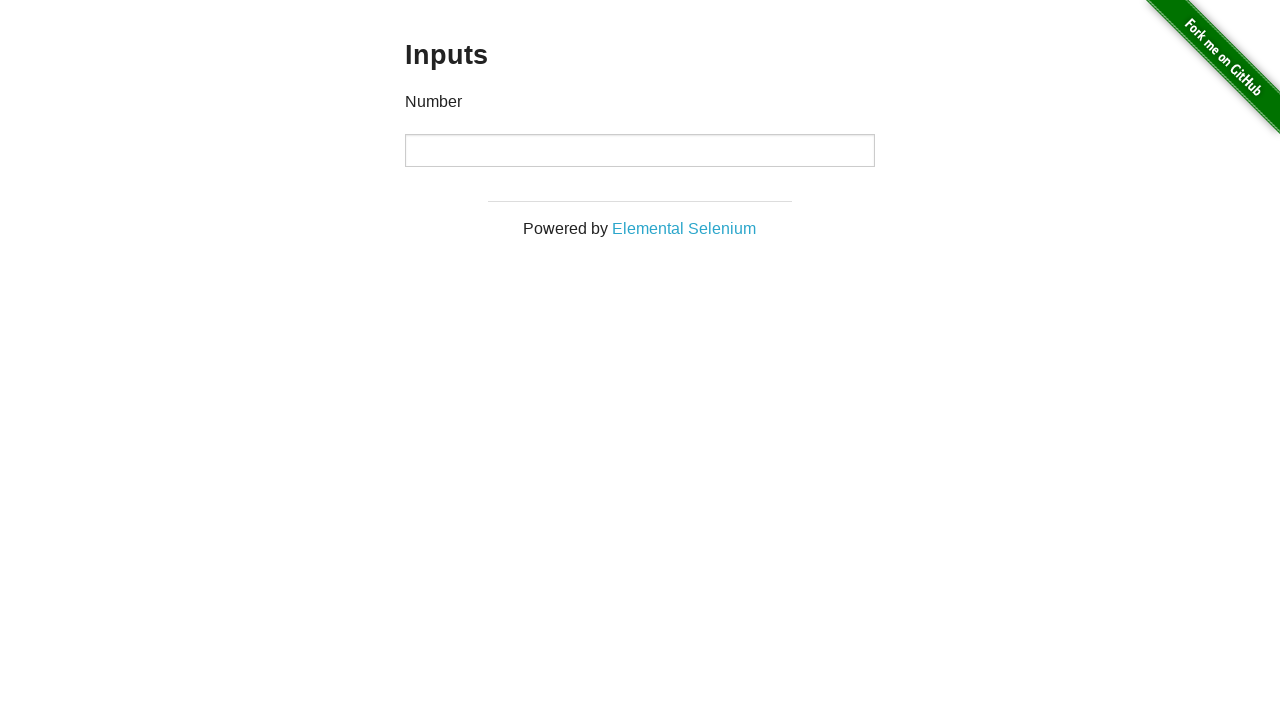